Tests navigation back to home page by clicking the return link and verifying the URL

Starting URL: https://bonigarcia.dev/selenium-webdriver-java/web-form.html

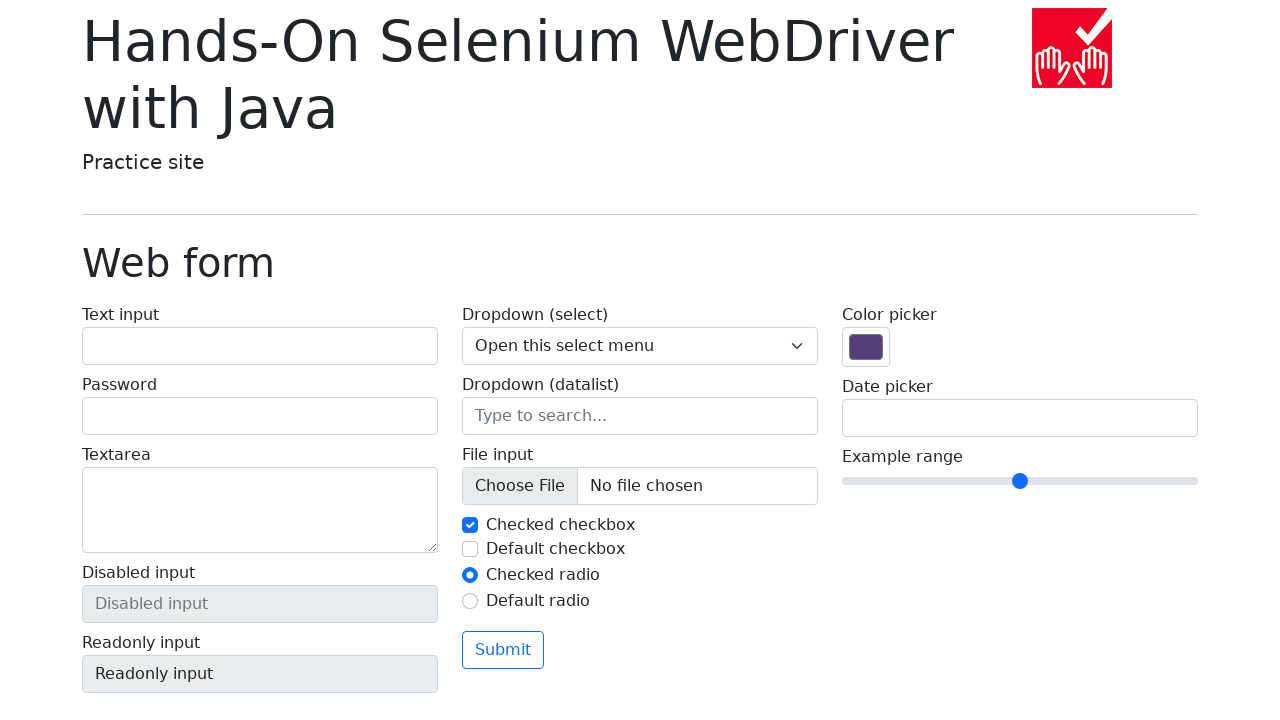

Clicked return to home page link at (143, 711) on a[href='./index.html']
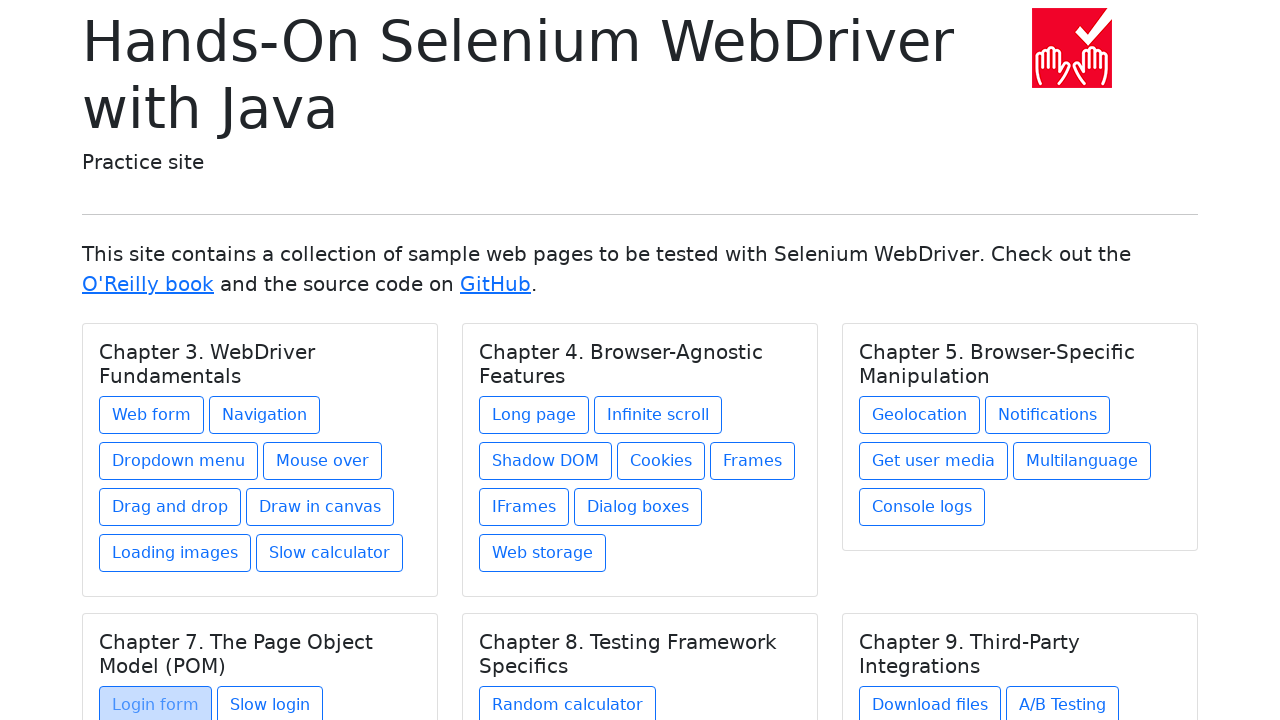

Verified URL changed to index page
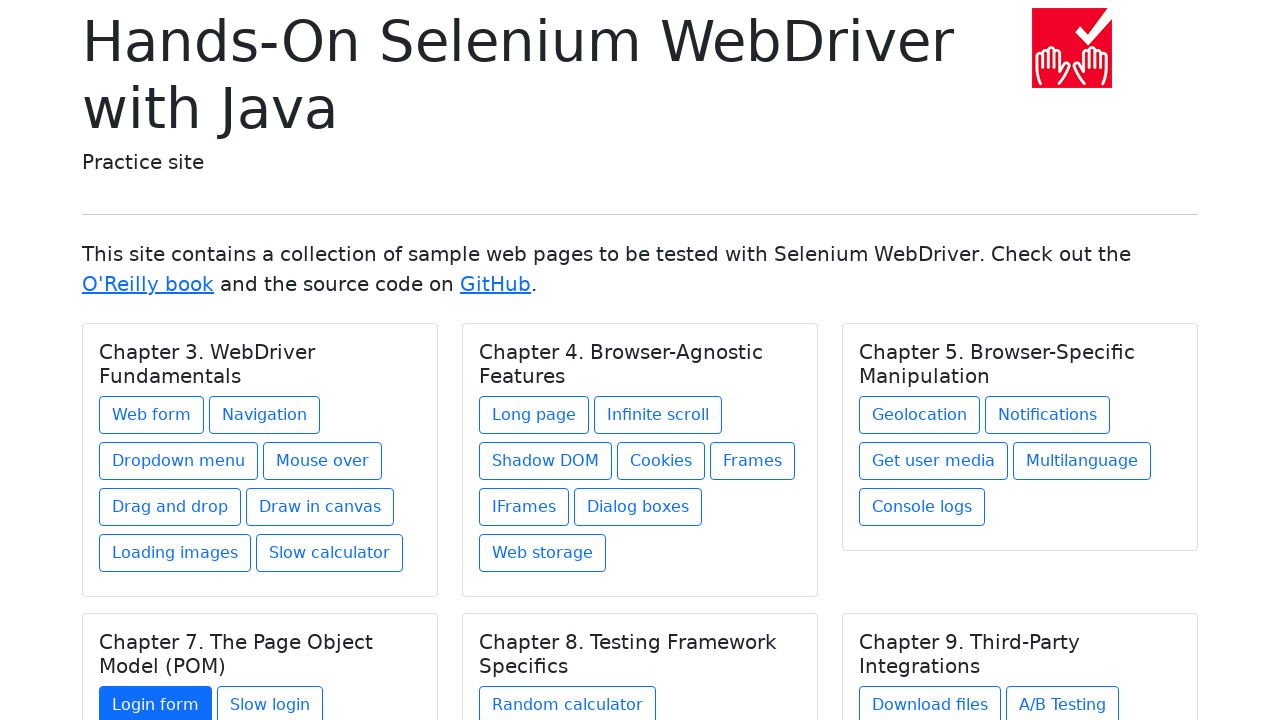

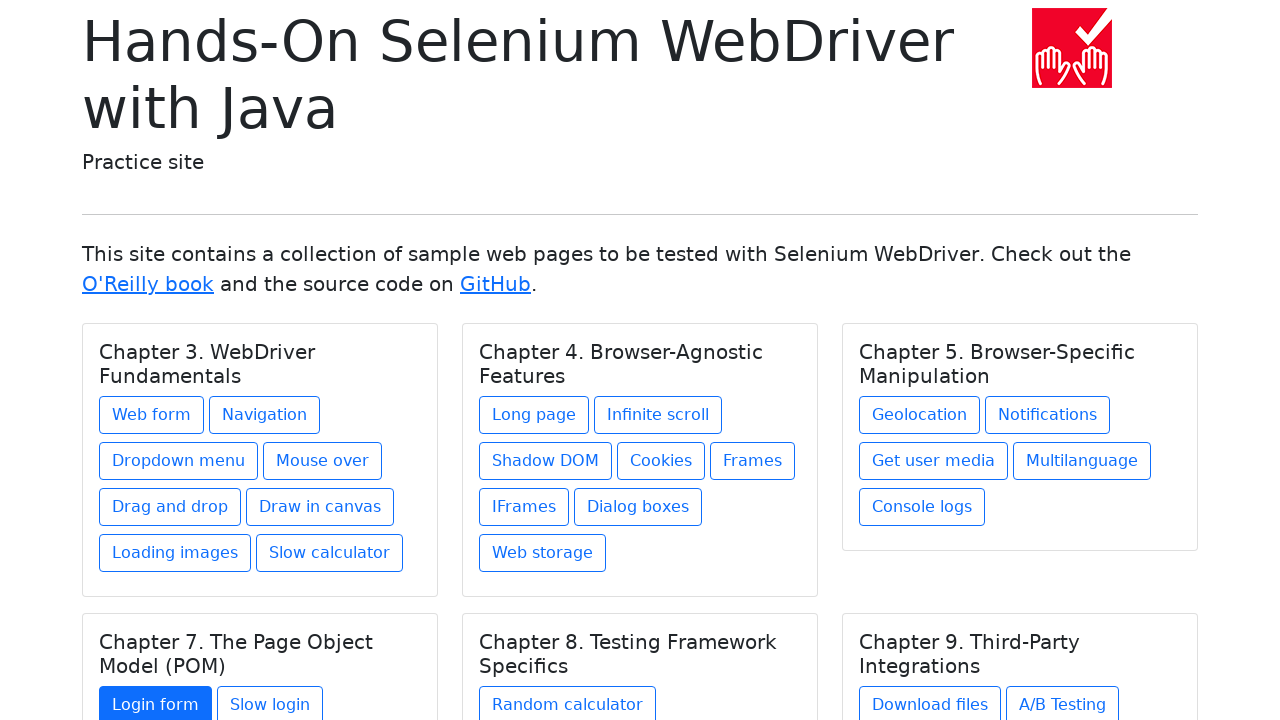